Navigates to a football statistics website and clicks the "All matches" button to display match data

Starting URL: https://www.adamchoi.co.uk/overs/detailed

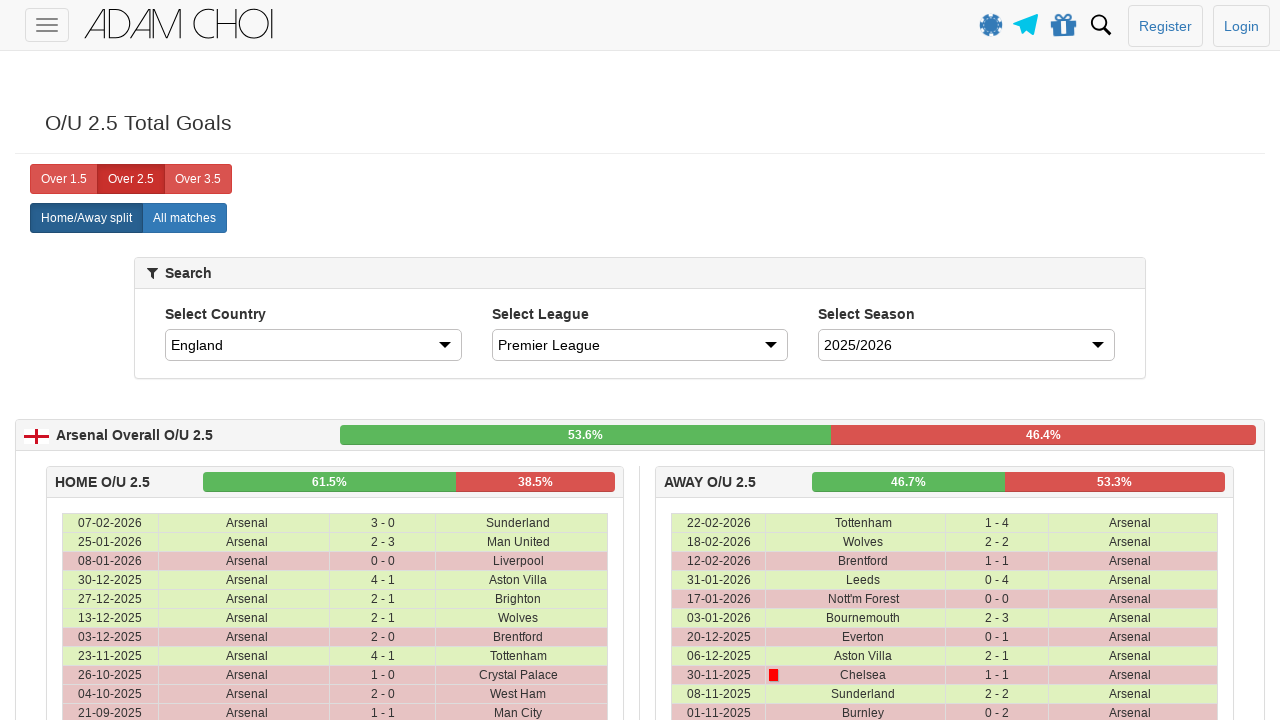

Navigated to football statistics website
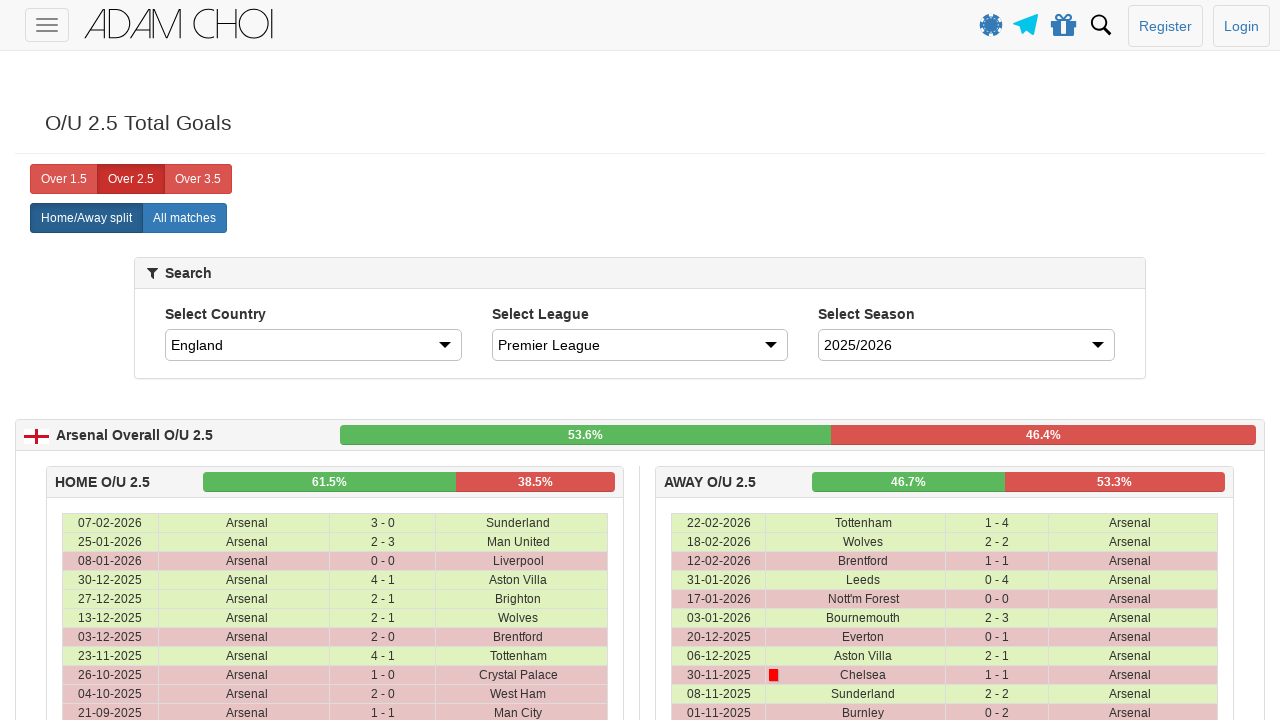

Clicked 'All matches' button at (184, 218) on xpath=//label[@analytics-event="All matches"]
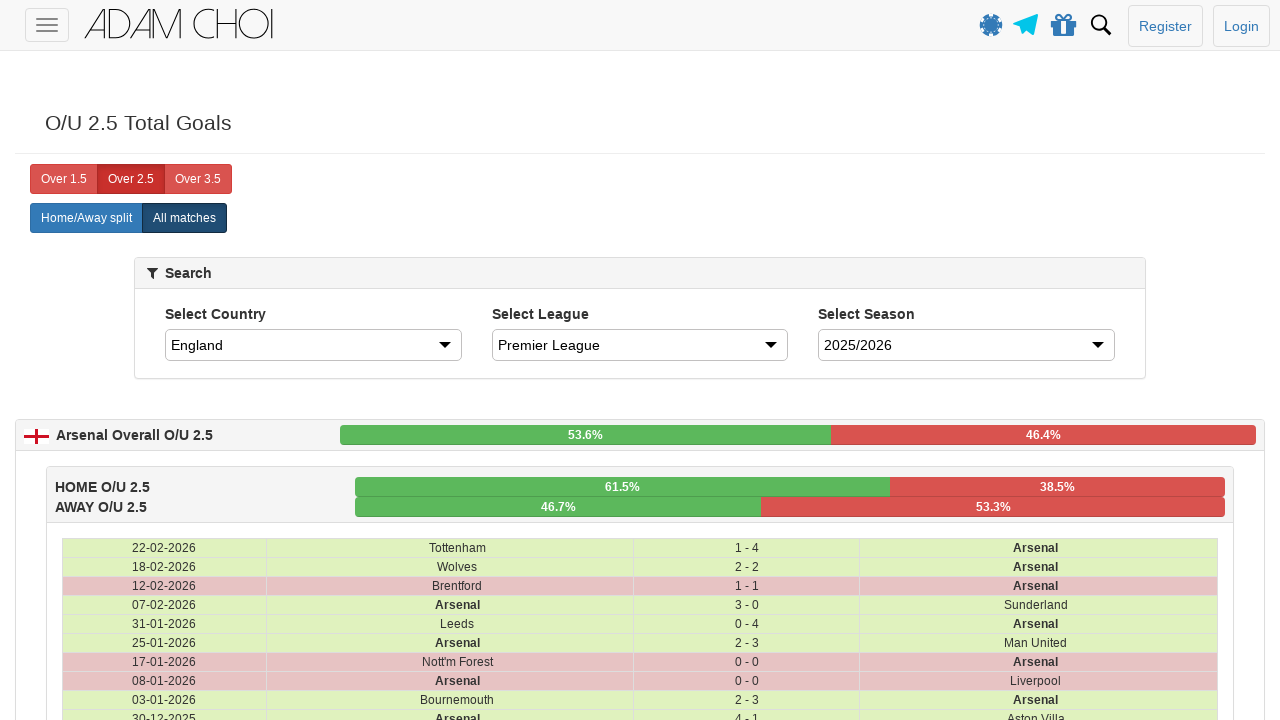

Match data table loaded and visible
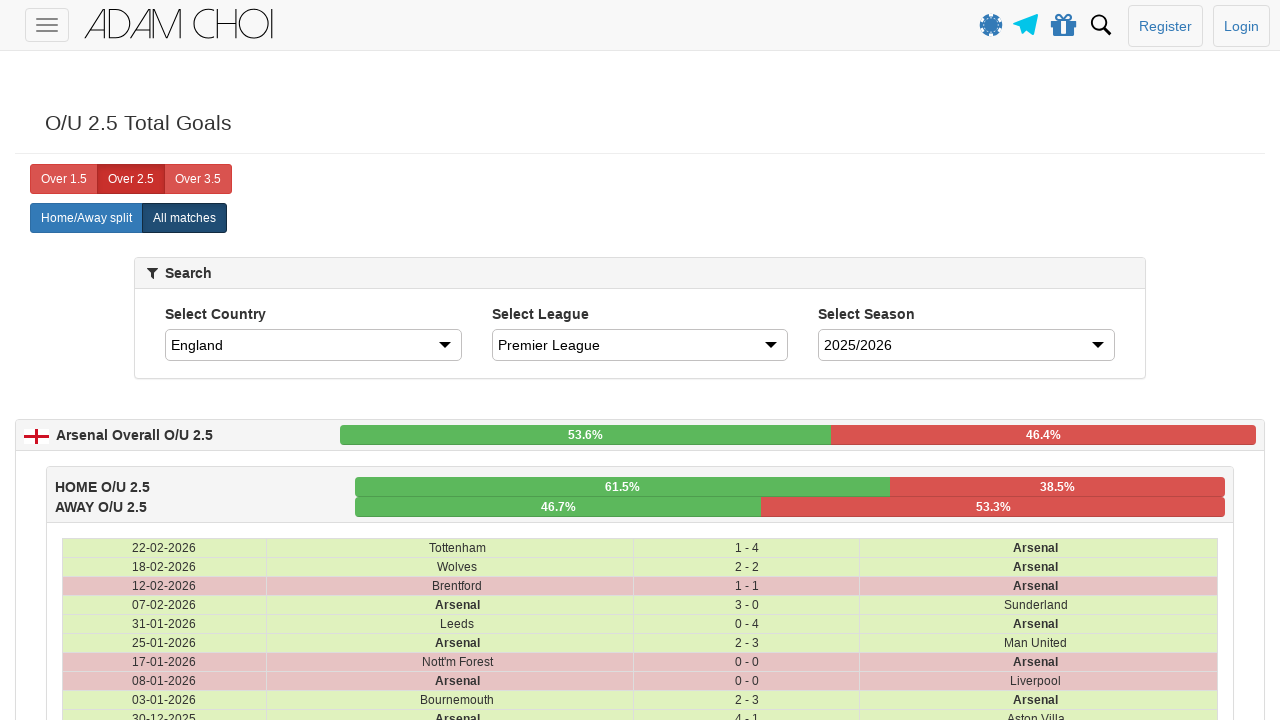

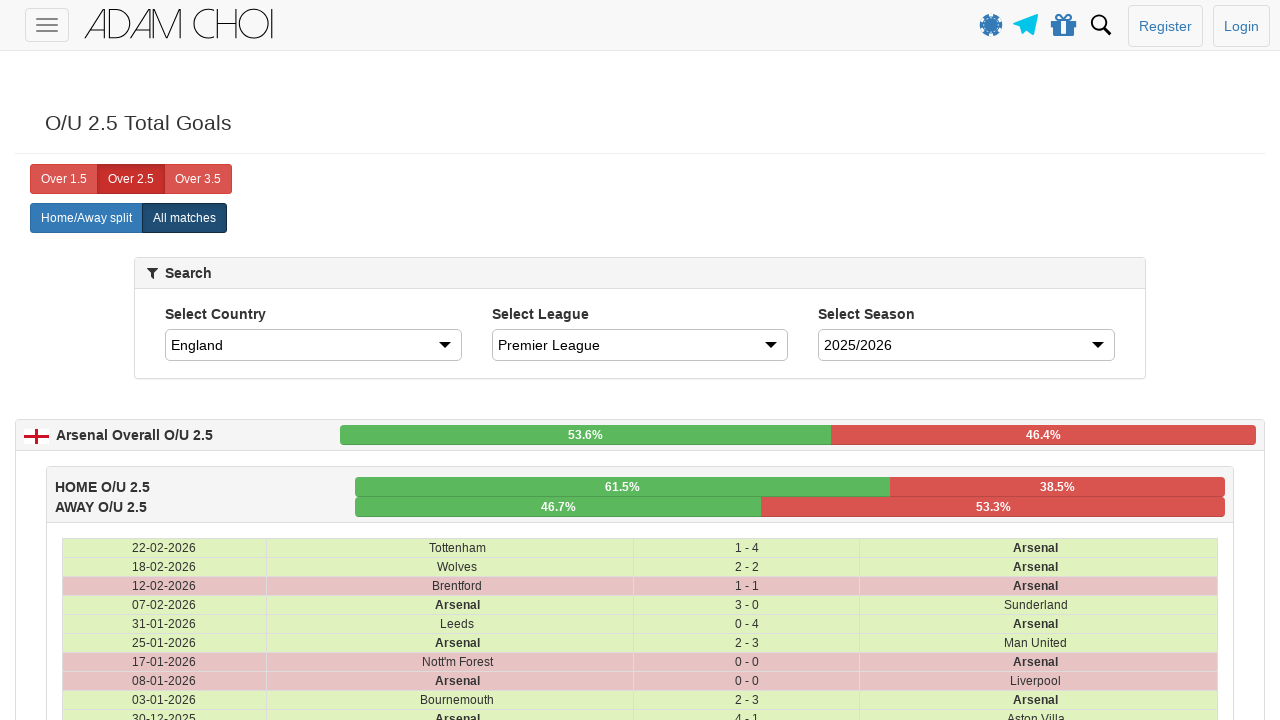